Fills out and submits a university application form on JotForm, entering personal information, contact details, address, and academic preferences

Starting URL: https://form.jotform.com/202468401801346

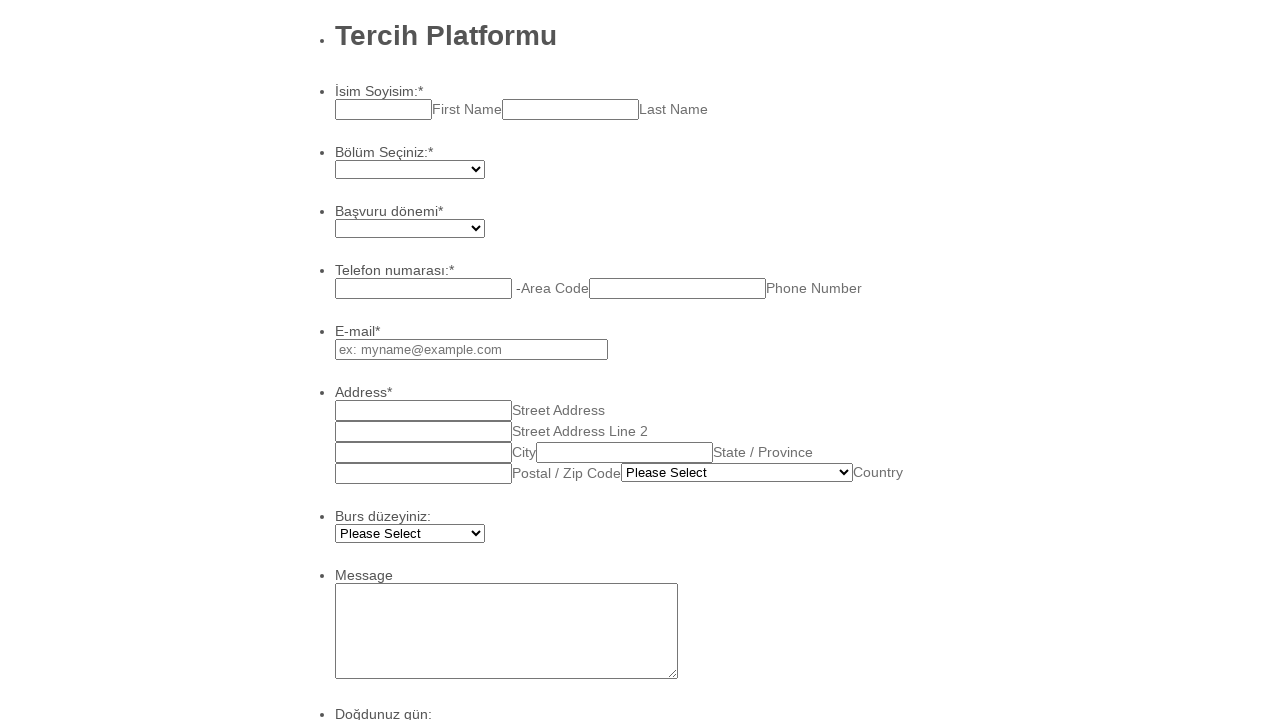

Filled first name field with 'yasin' on #first_4
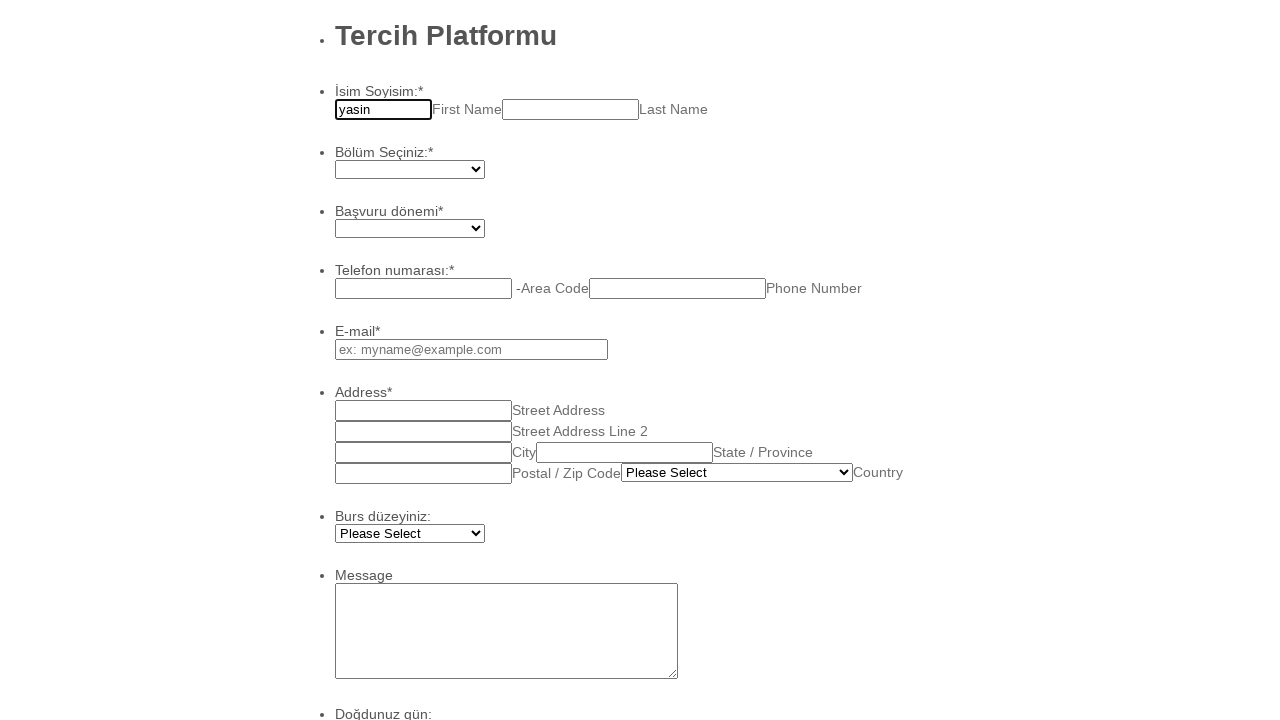

Filled last name field with 'aroglan' on #last_4
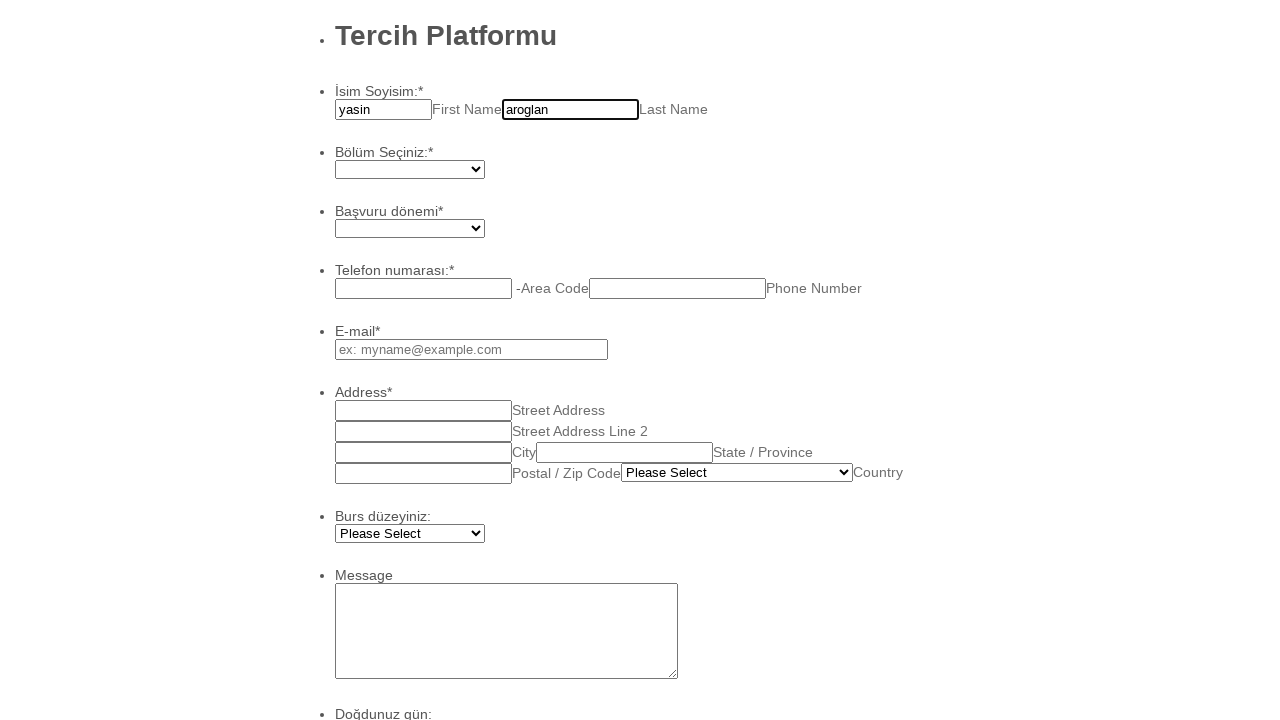

Selected 'Hukuk Fakültesi' from department dropdown on #input_14
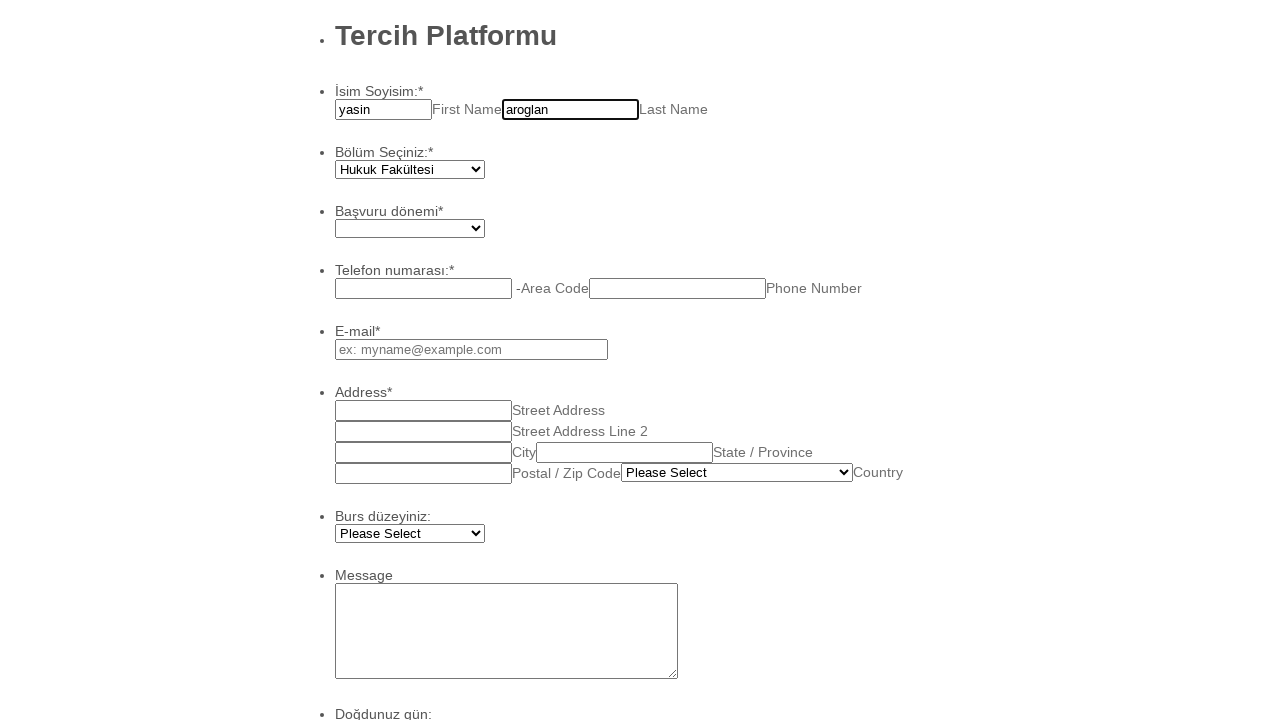

Selected 'Yaz okulu için' from application type dropdown on #input_20
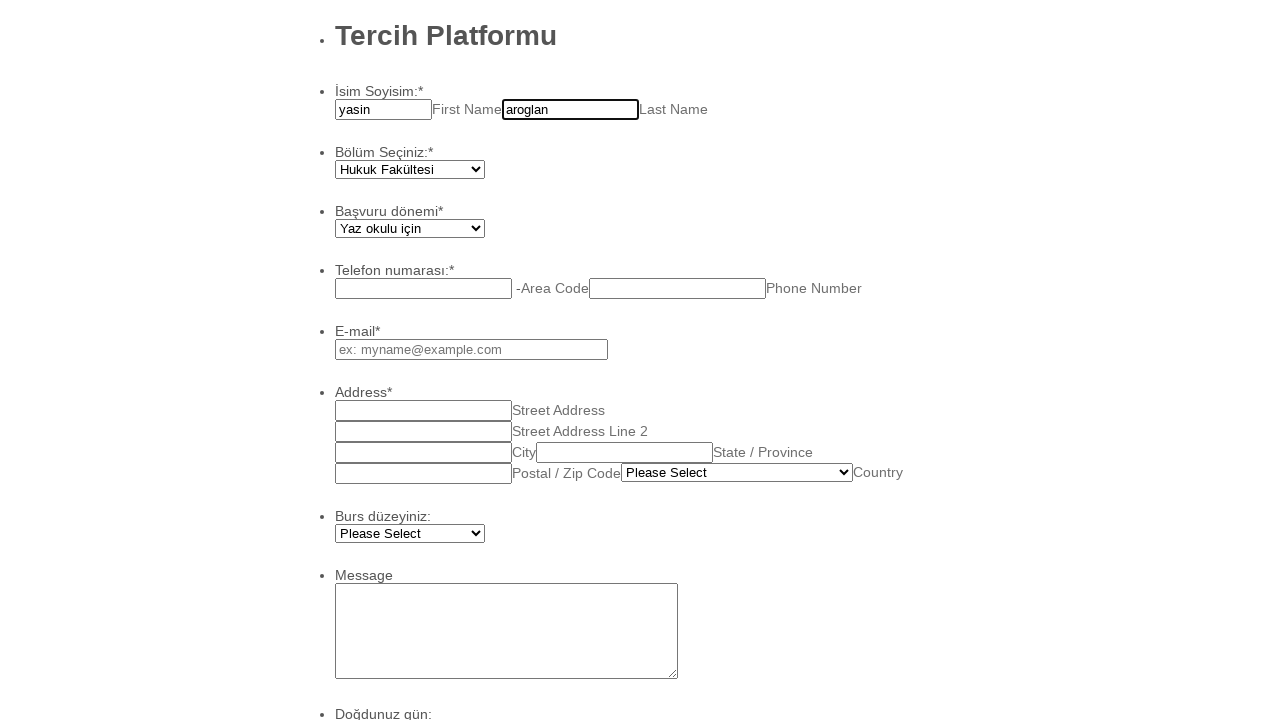

Filled phone area code with '555' on #input_12_area
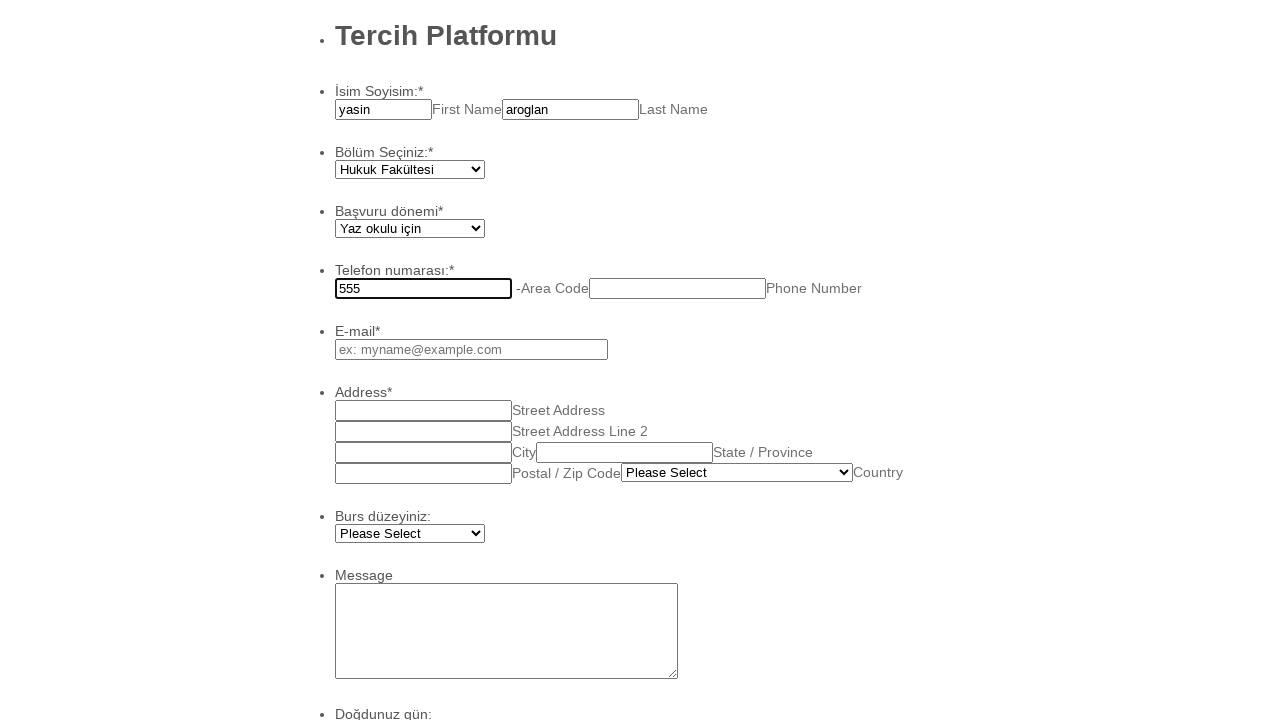

Filled phone number with '4556721' on #input_12_phone
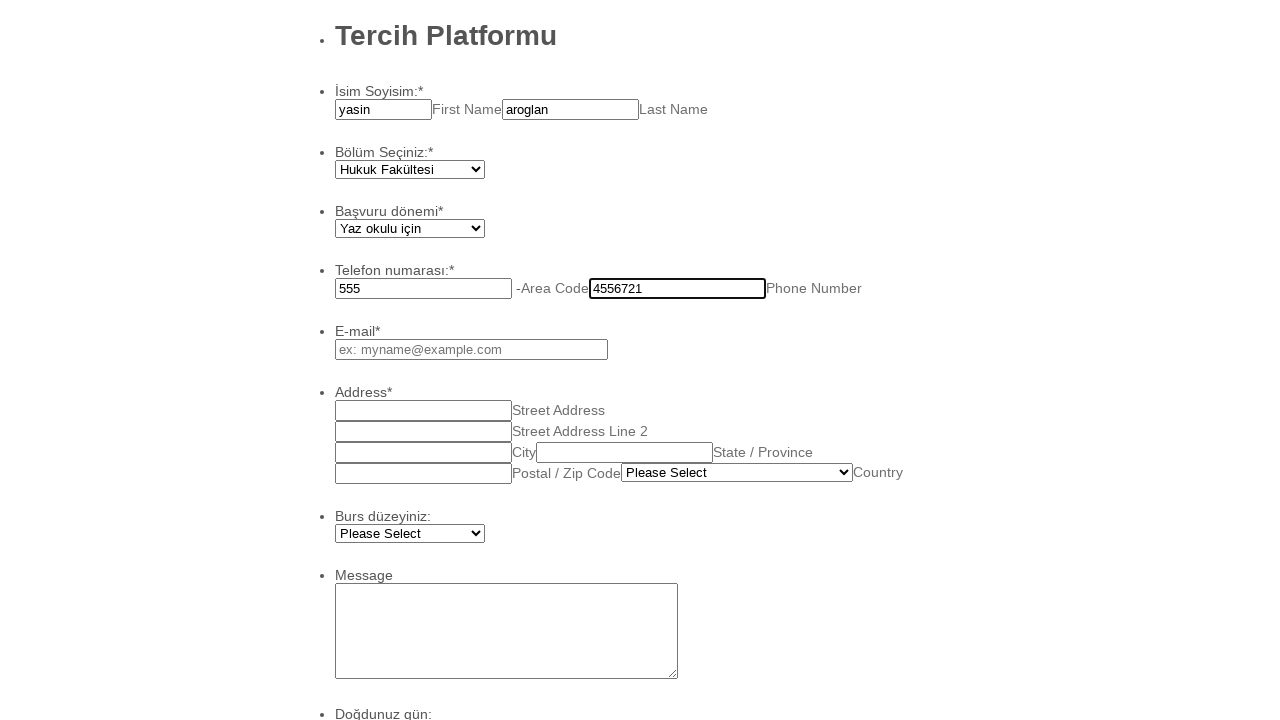

Filled email field with 'yasinargln@gmail.com' on #input_5
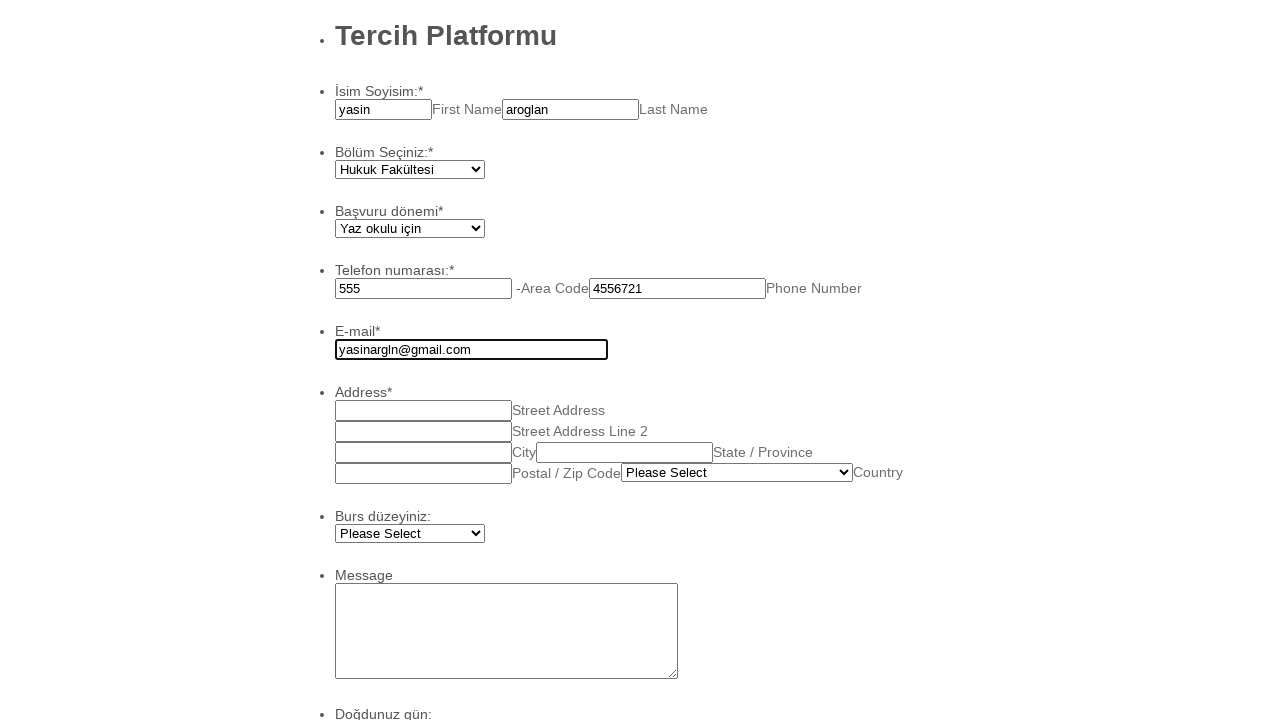

Filled address line 1 with 'FINDIKLI MAHALLESİ' on #input_3_addr_line1
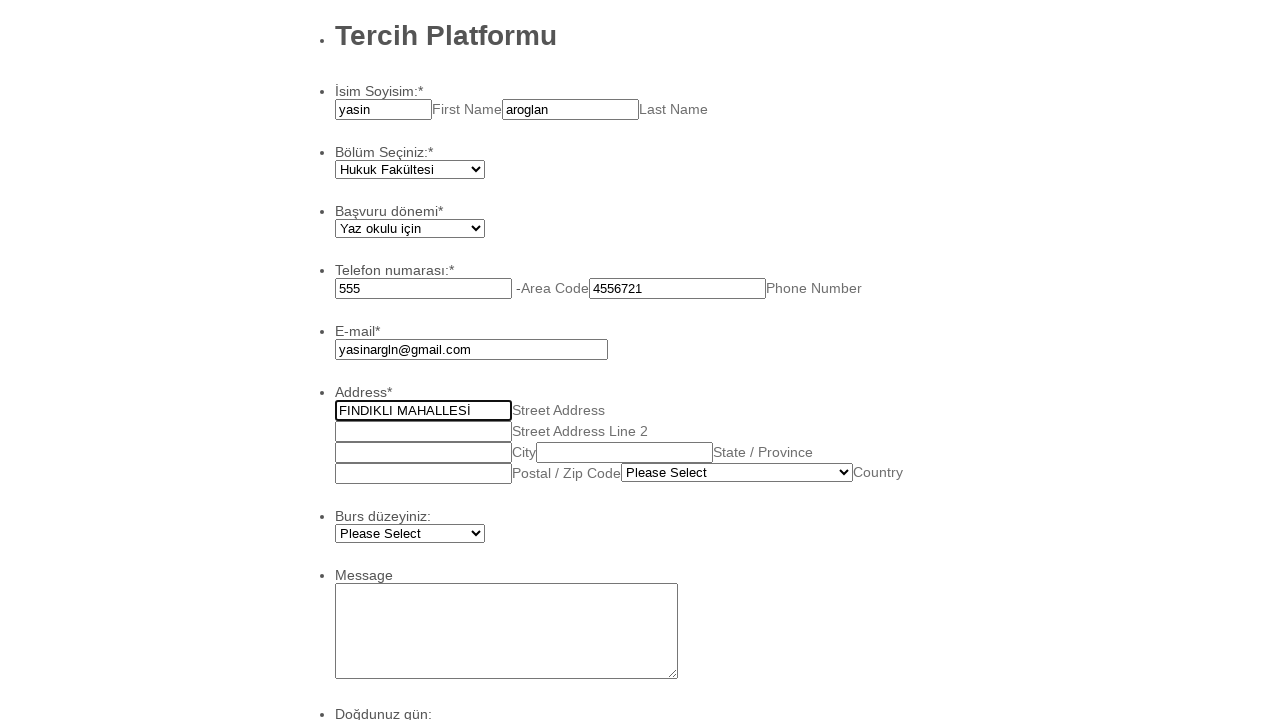

Filled address line 2 with 'ZÜMRÜTEVLER MAHALLESİ' on #input_3_addr_line2
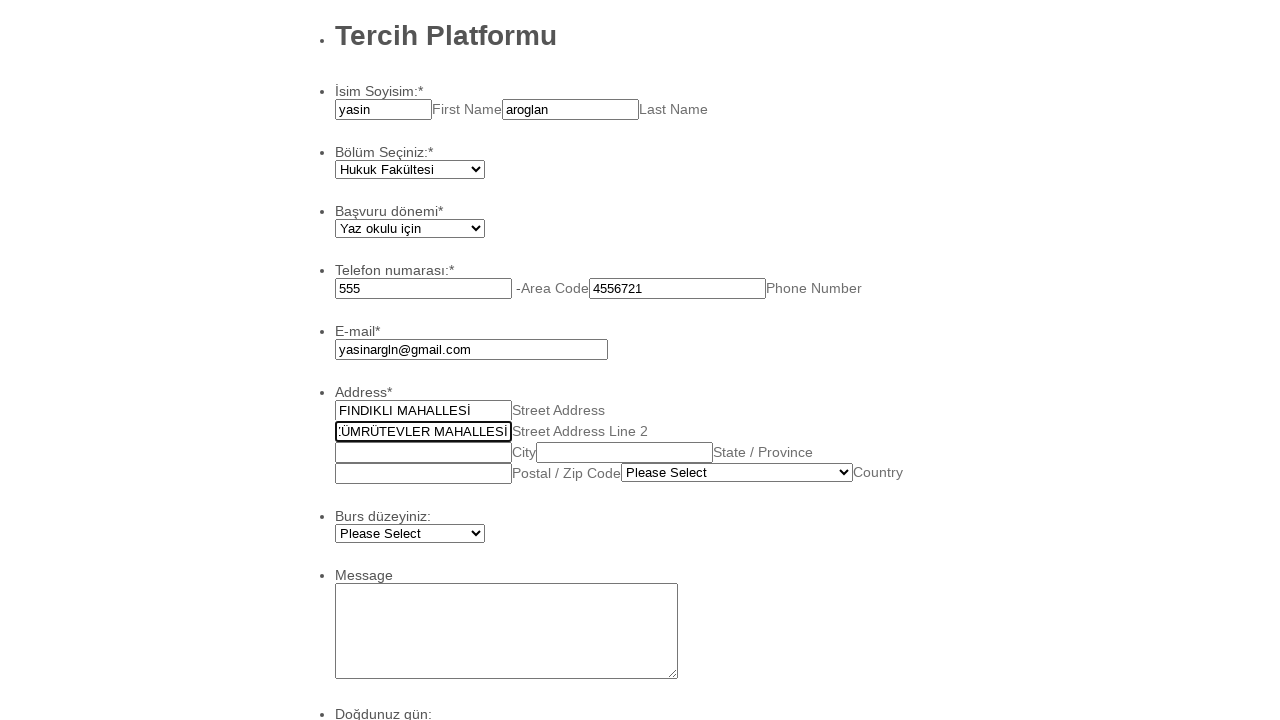

Filled city field with 'İSTANBUL' on #input_3_city
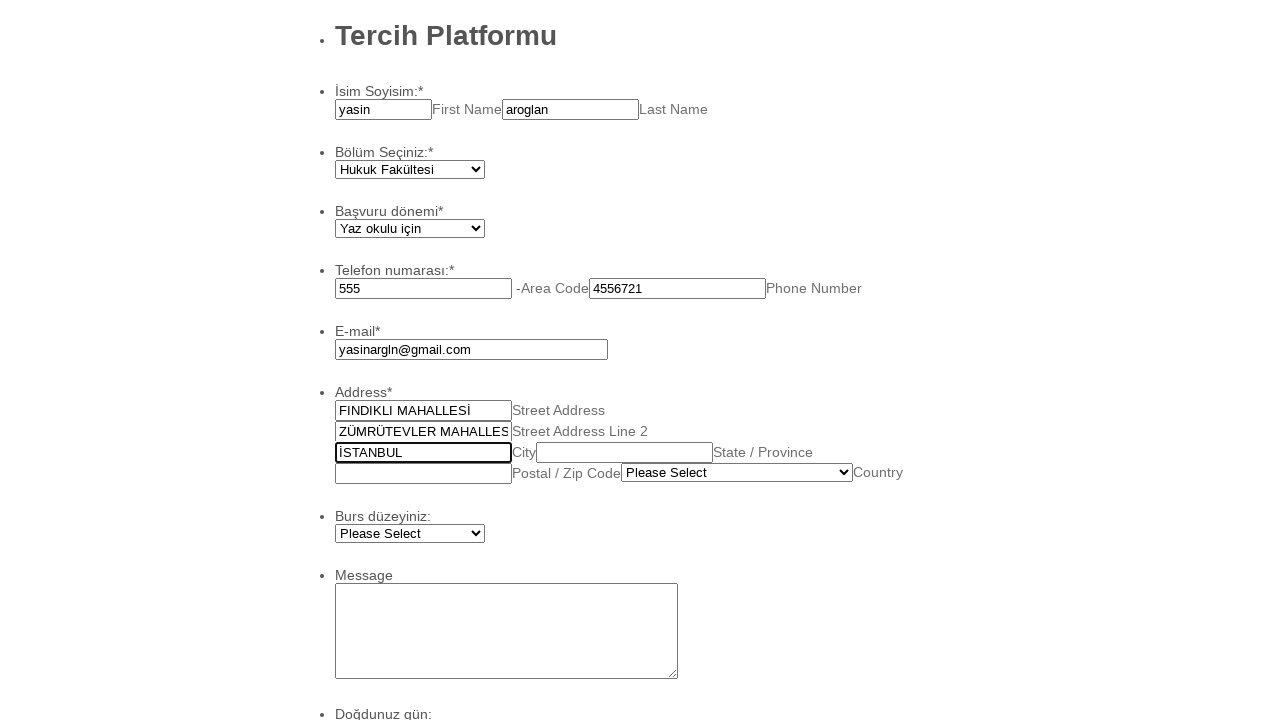

Filled postal code field with '34000' on #input_3_postal
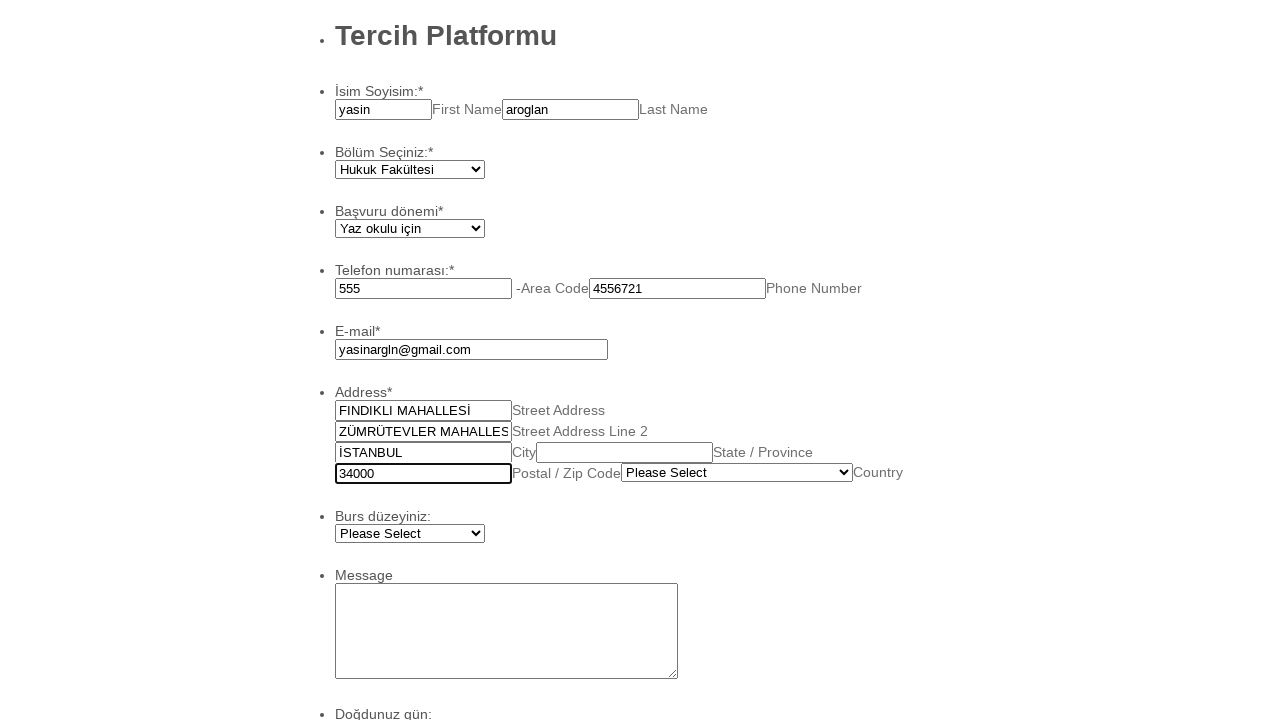

Selected 'Turkey' from country dropdown on #input_3_country
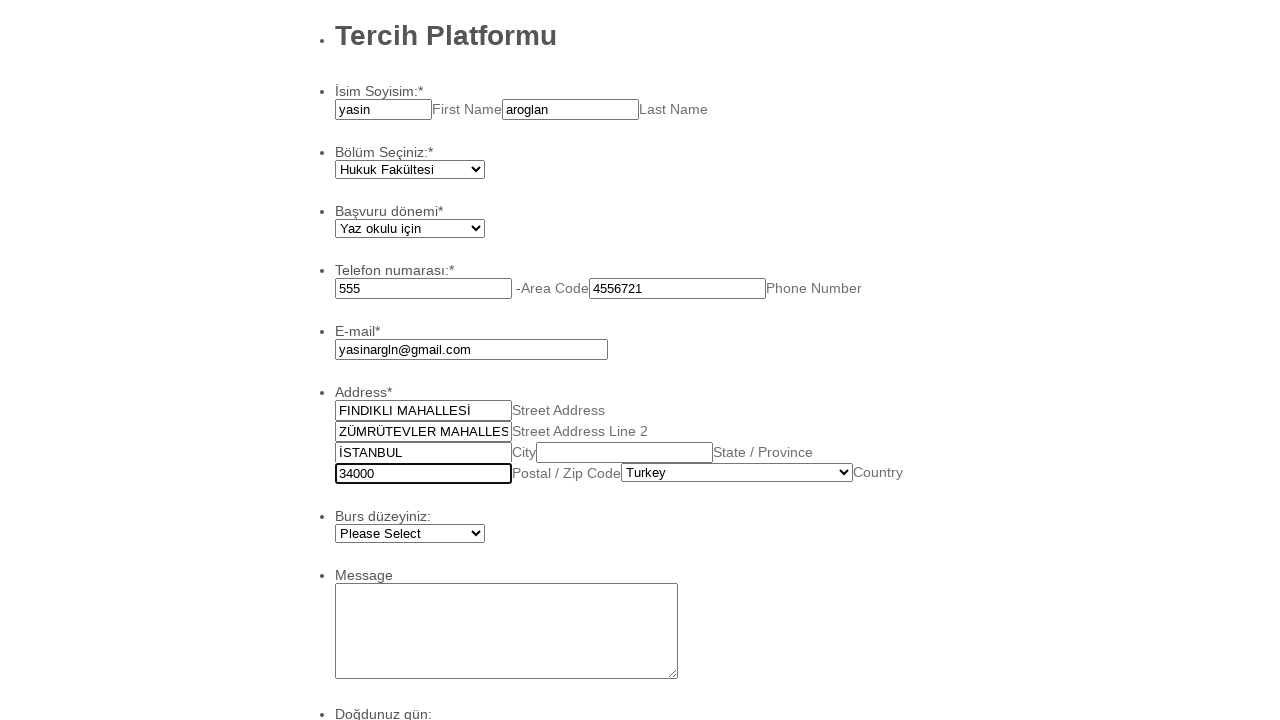

Selected '%50' from scholarship level dropdown on #input_11
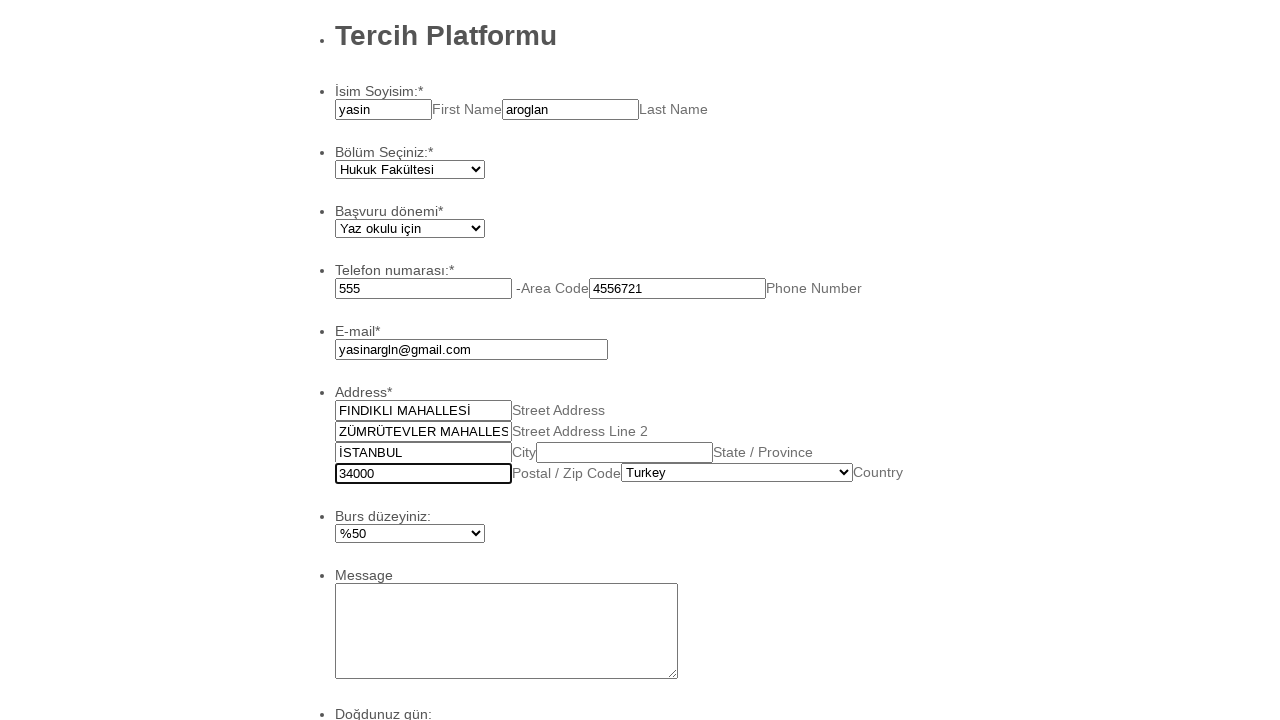

Filled message field with test text on #input_8
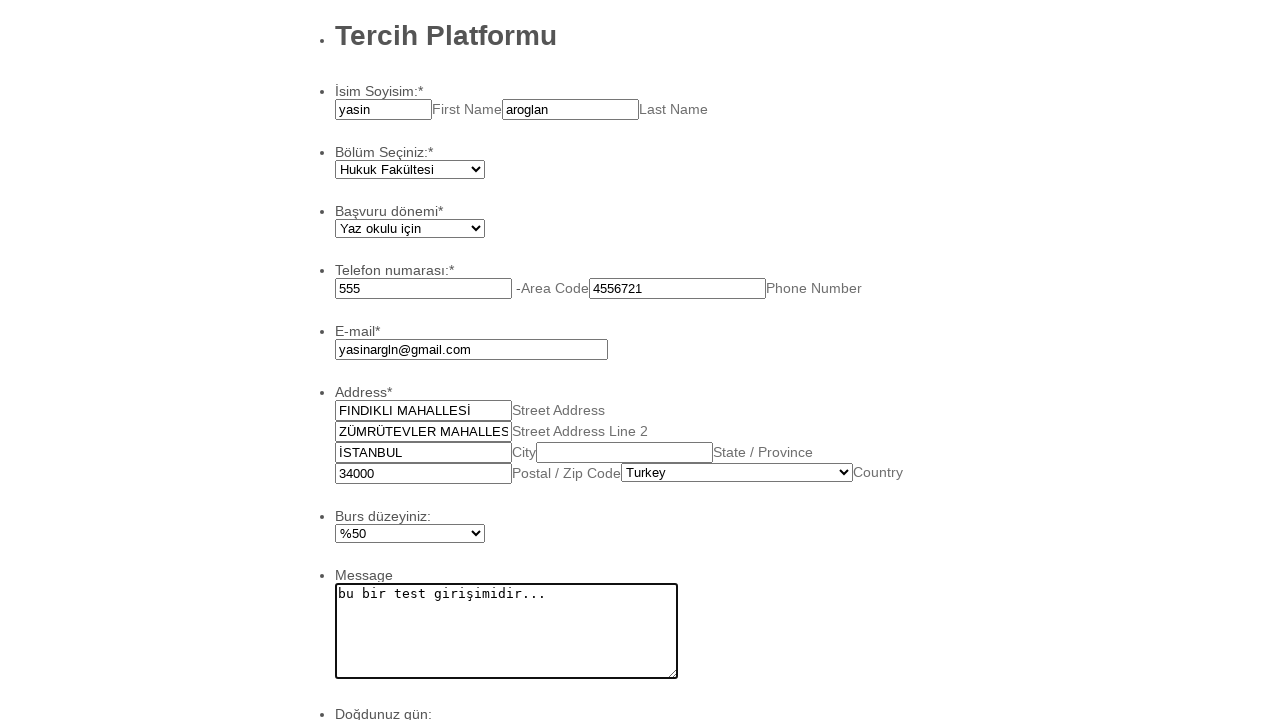

Selected birth day '19' from dropdown on (//select[@class='form-dropdown'])[2]
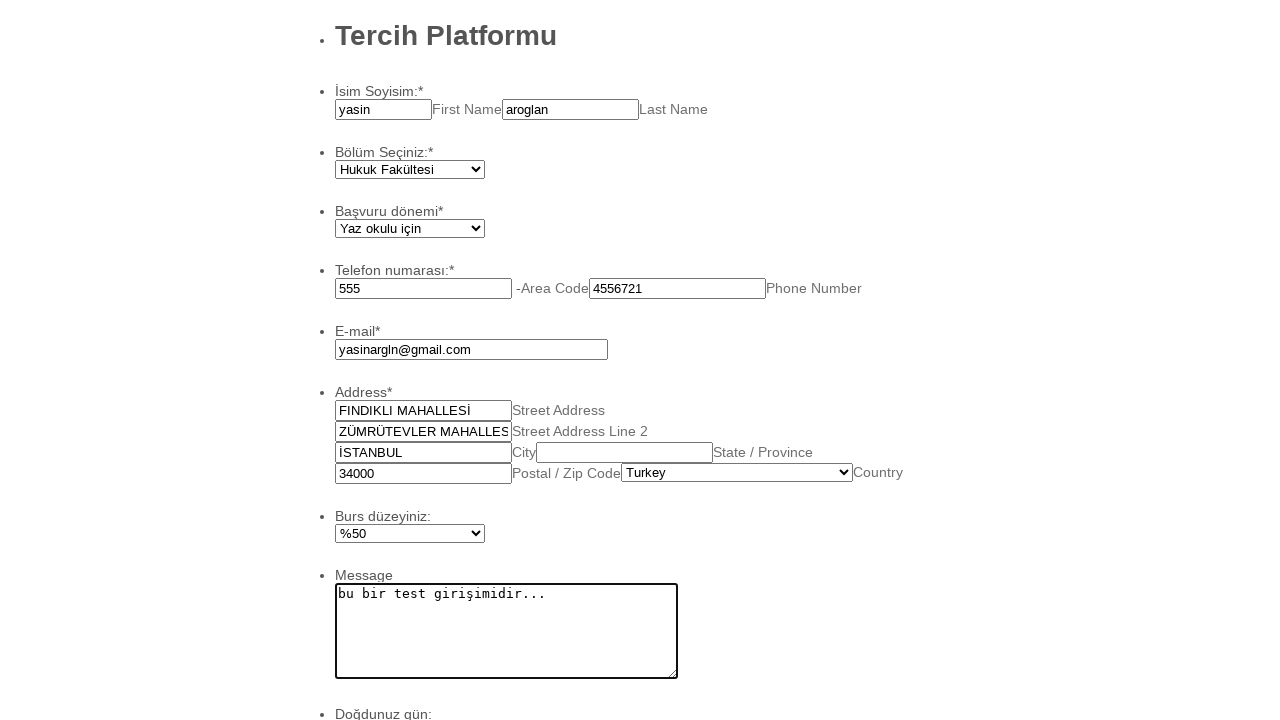

Selected 'Diğer' from 'where heard from' dropdown on #input_21
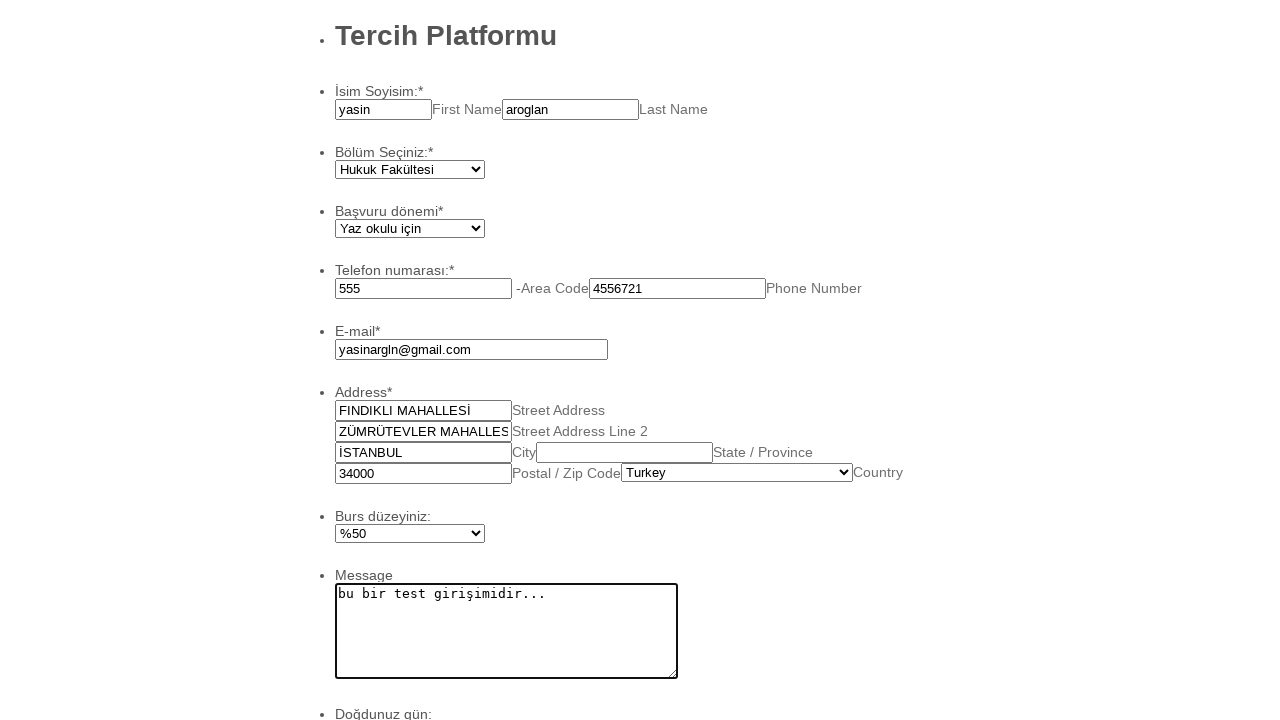

Checked acceptance checkbox at (346, 637) on #input_22_0
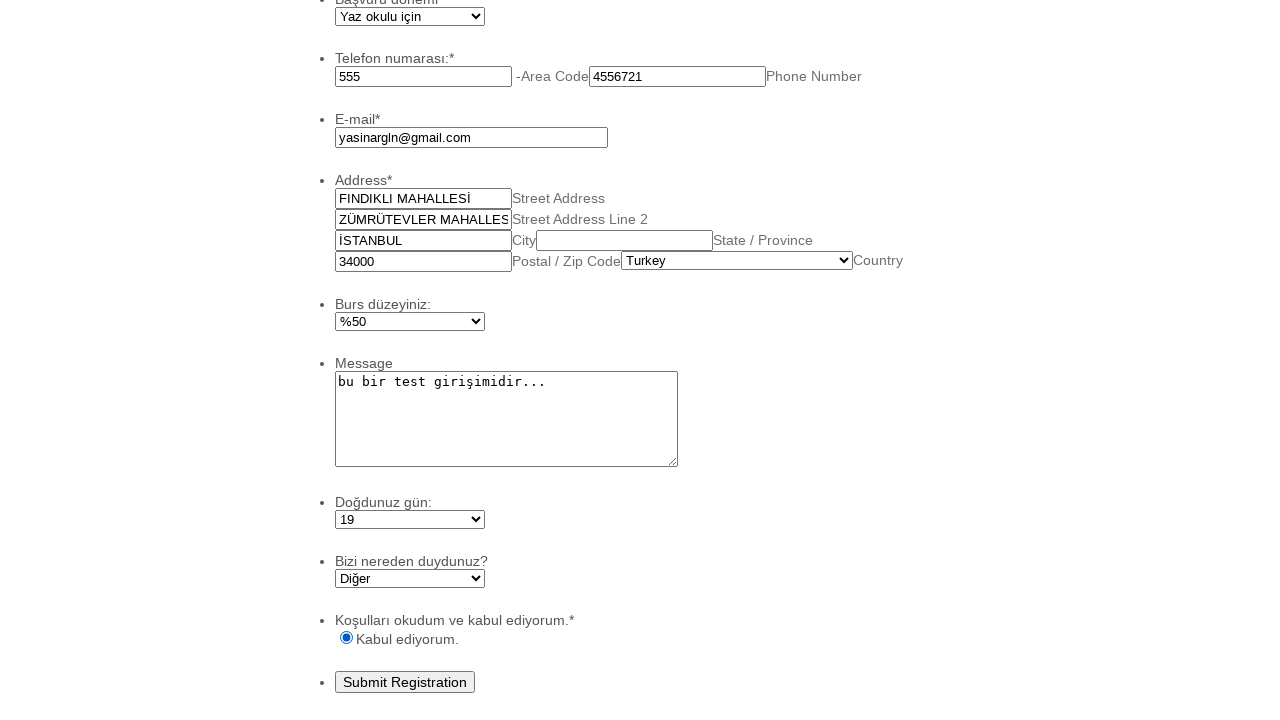

Clicked submit button to submit the application form at (405, 682) on #input_2
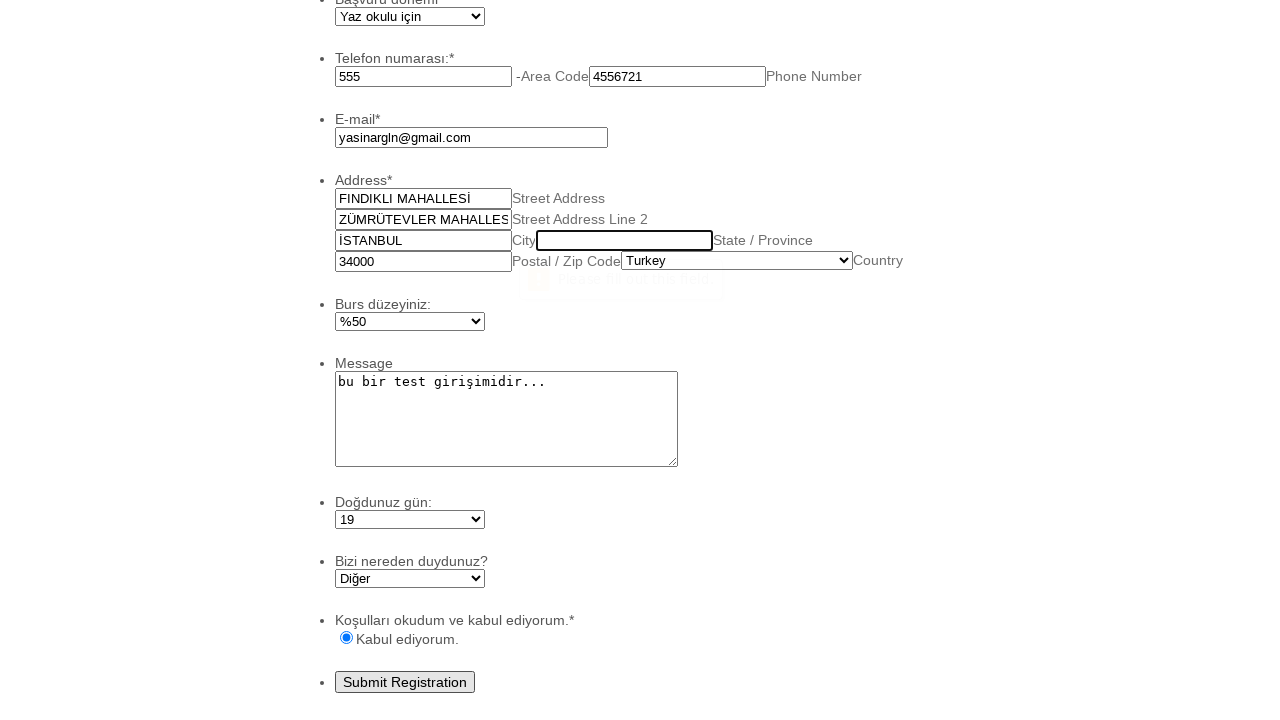

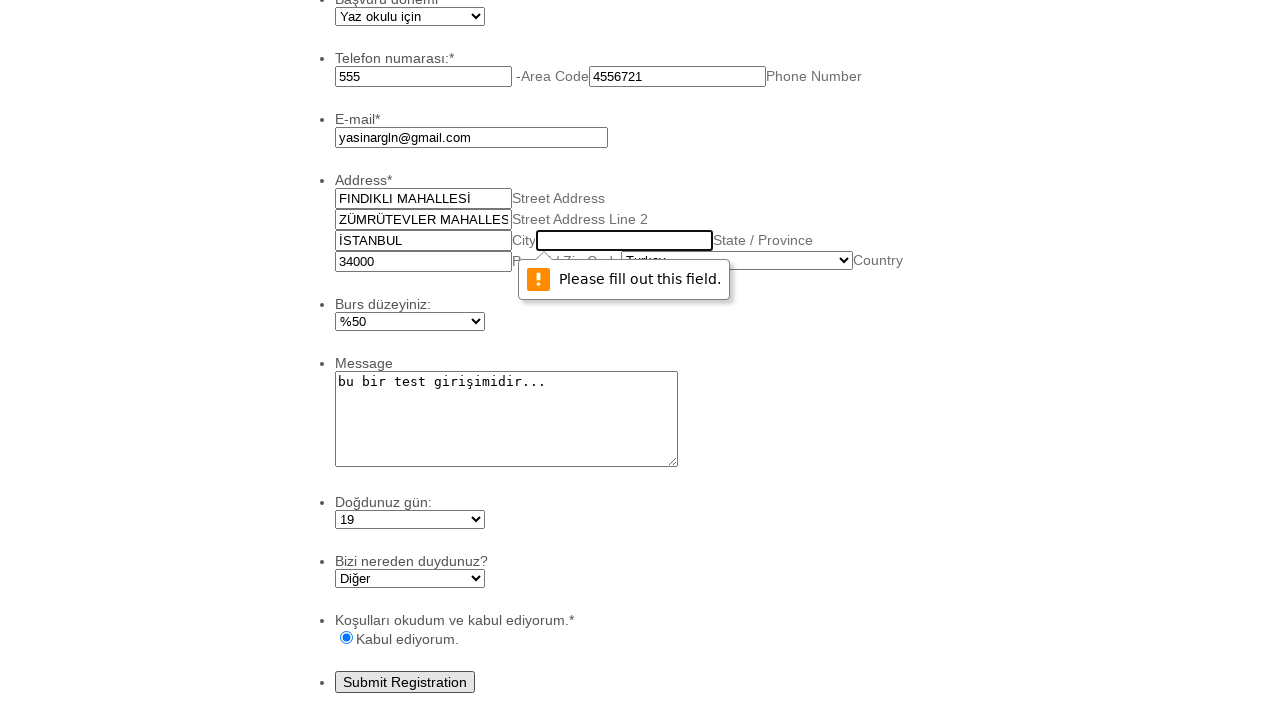